Tests A/B test opt-out functionality by visiting the page, verifying A/B test is active, adding an opt-out cookie, refreshing, and verifying the test is disabled.

Starting URL: http://the-internet.herokuapp.com/abtest

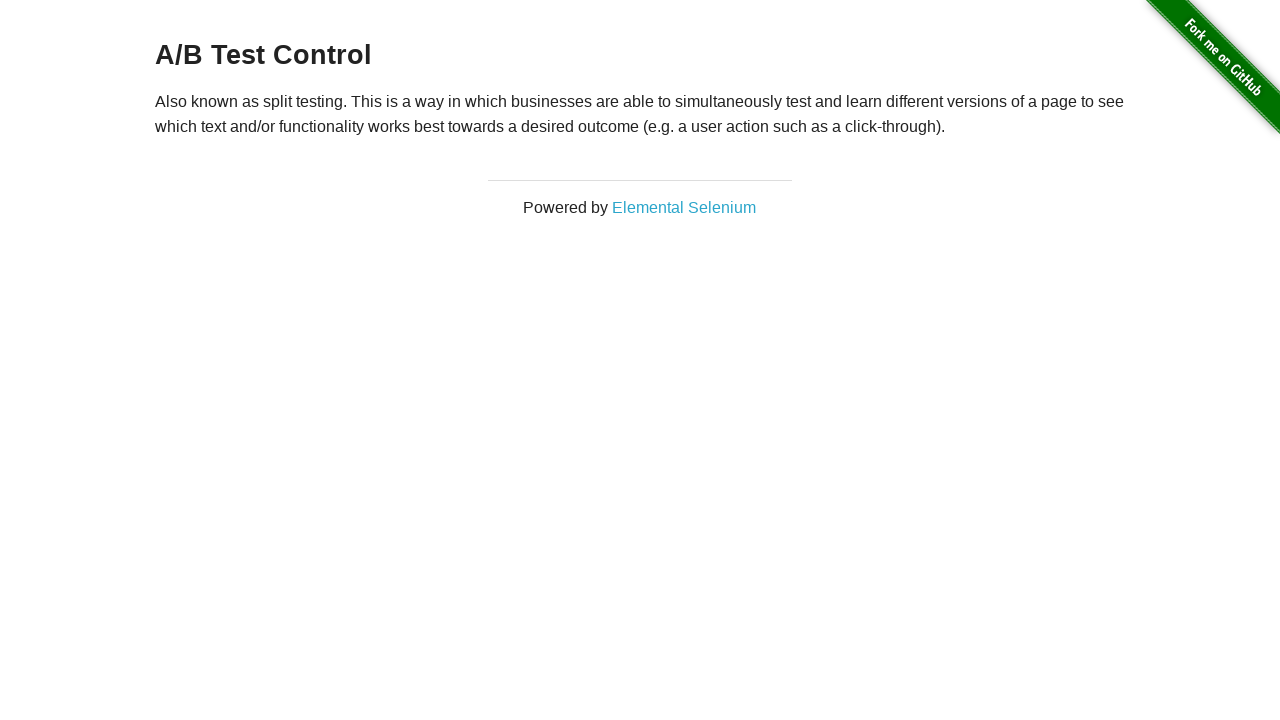

Located h3 heading element
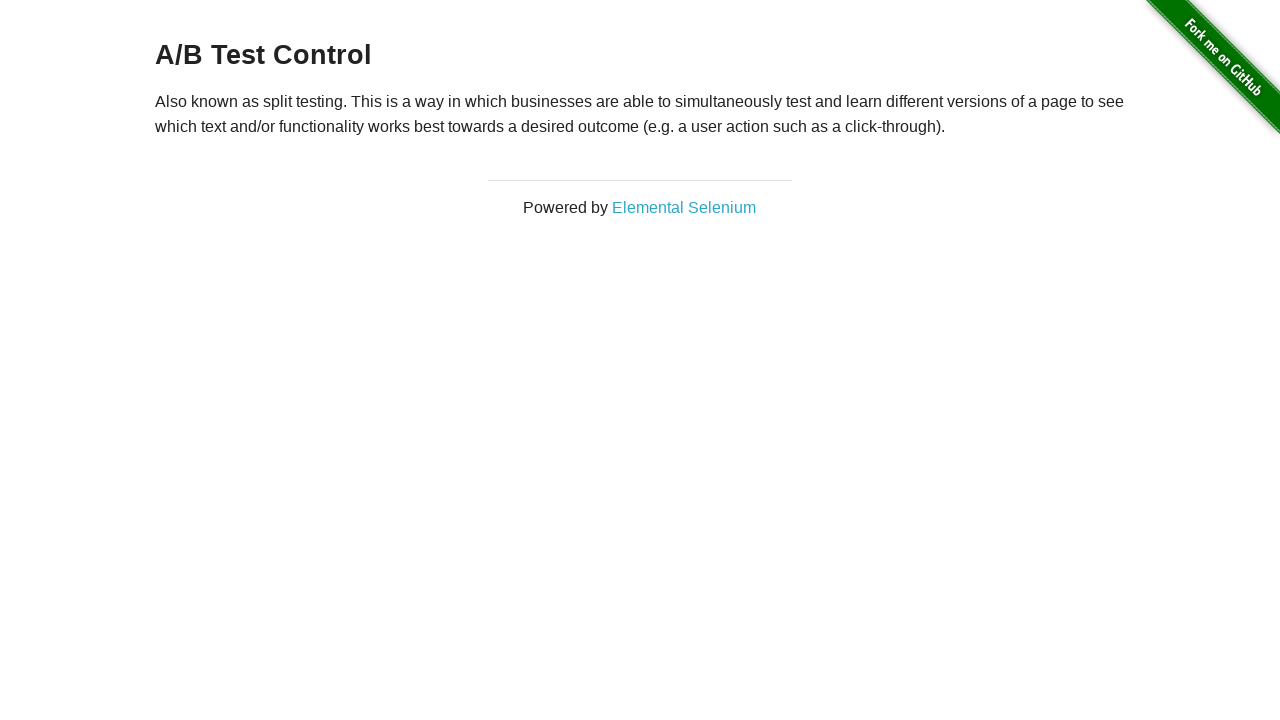

Retrieved heading text content
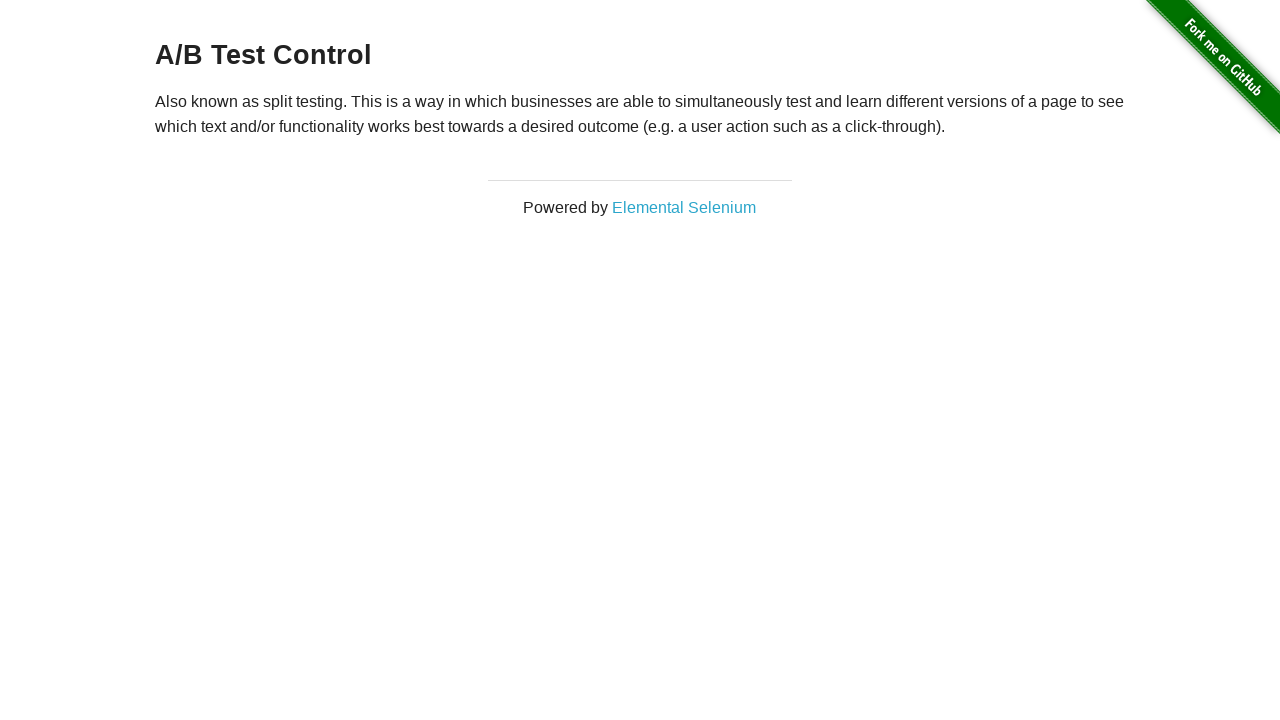

Verified heading starts with 'A/B Test'
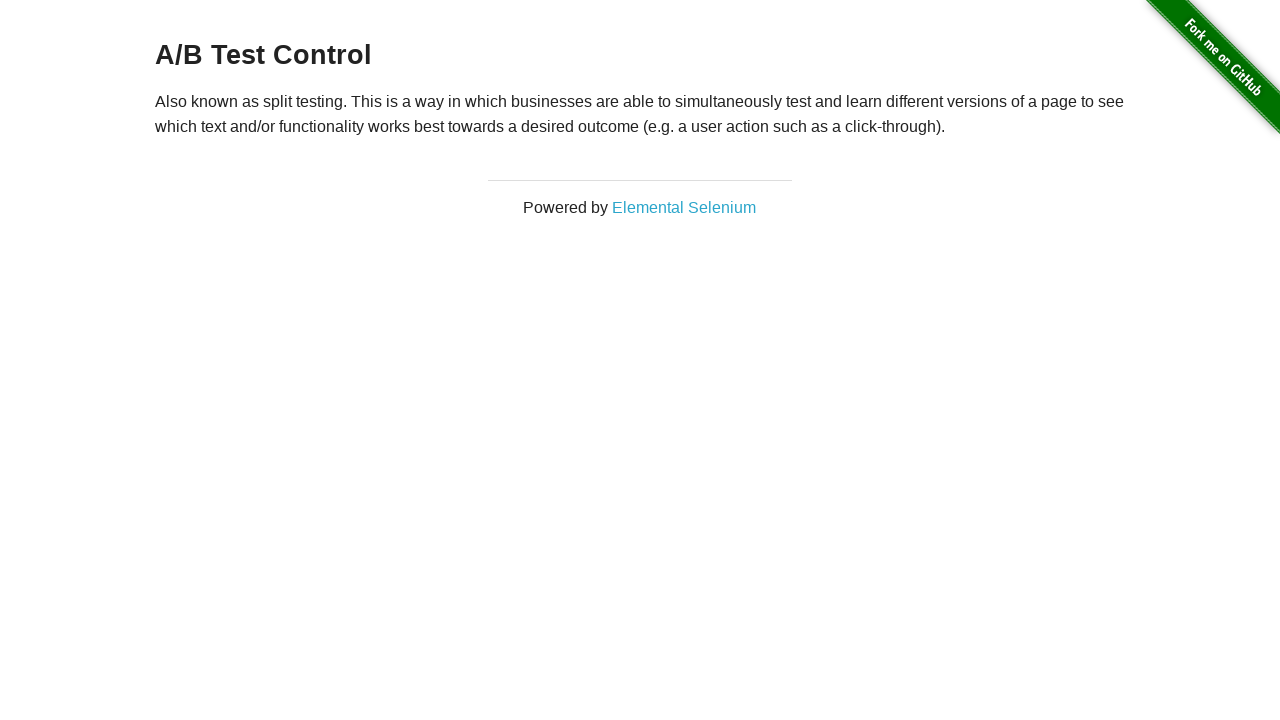

Added optimizelyOptOut cookie with value 'true'
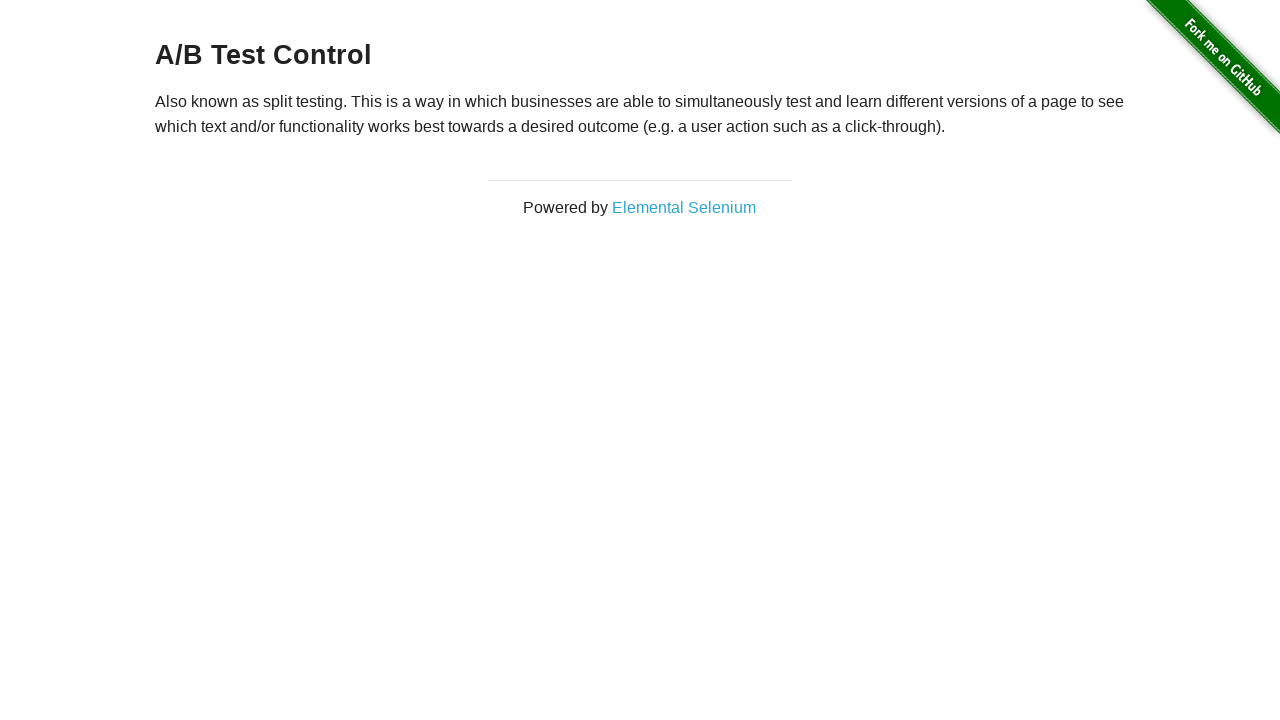

Reloaded page to apply opt-out cookie
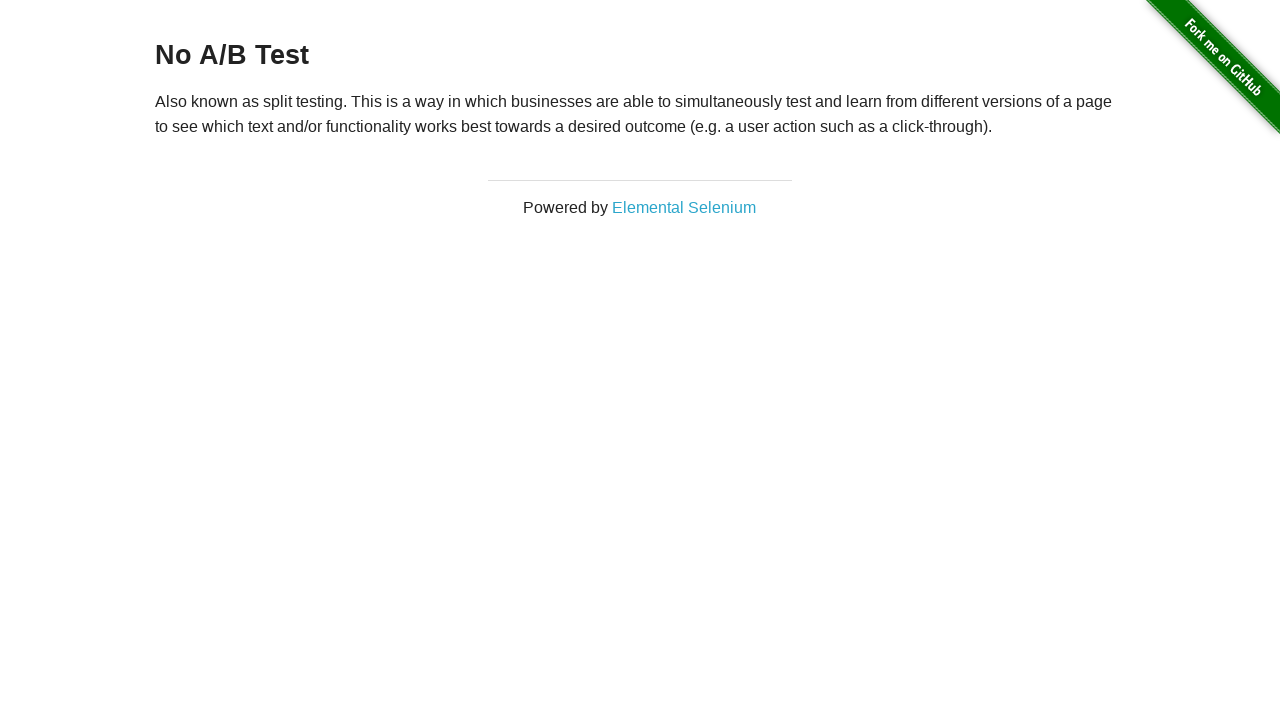

Retrieved heading text after reload
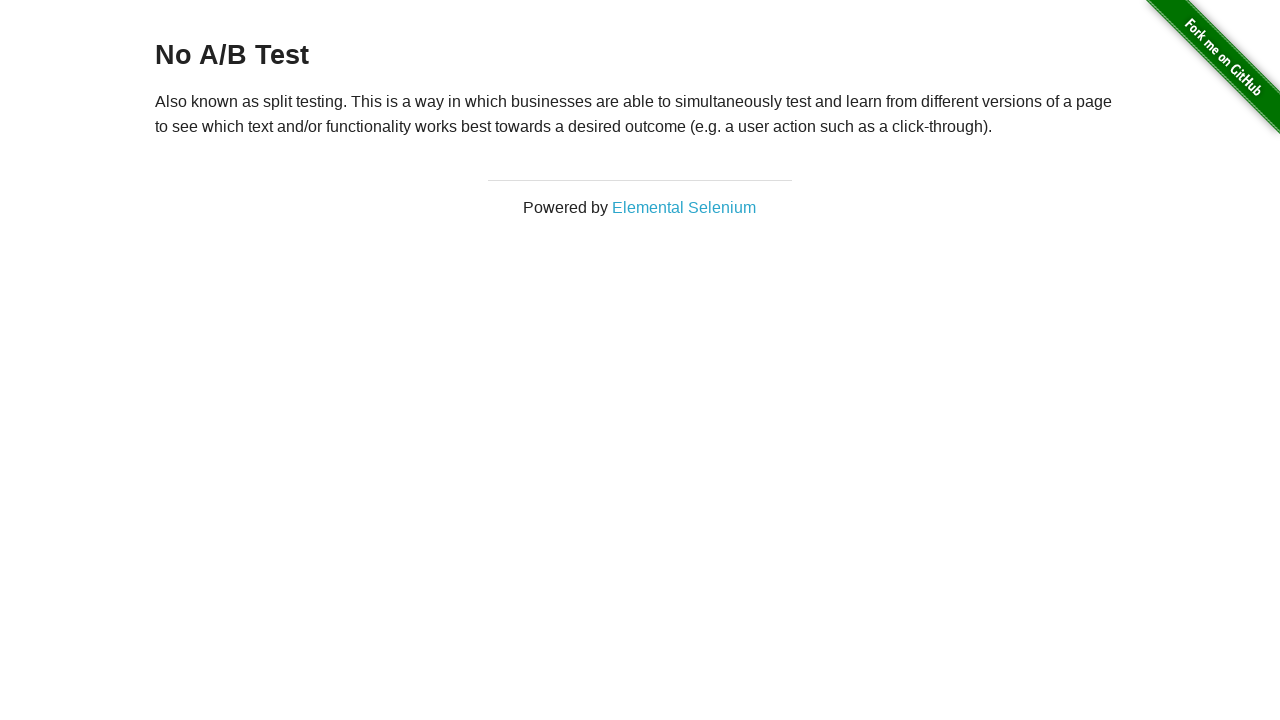

Verified heading is 'No A/B Test' - opt-out successful
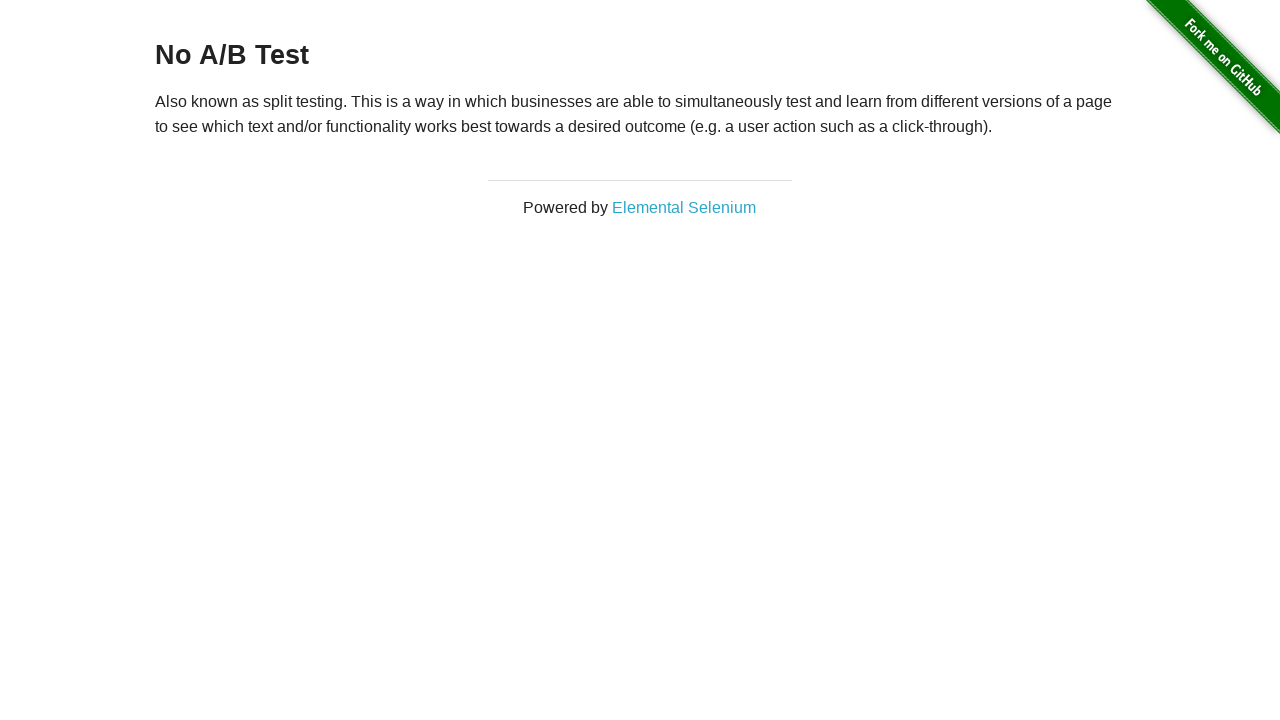

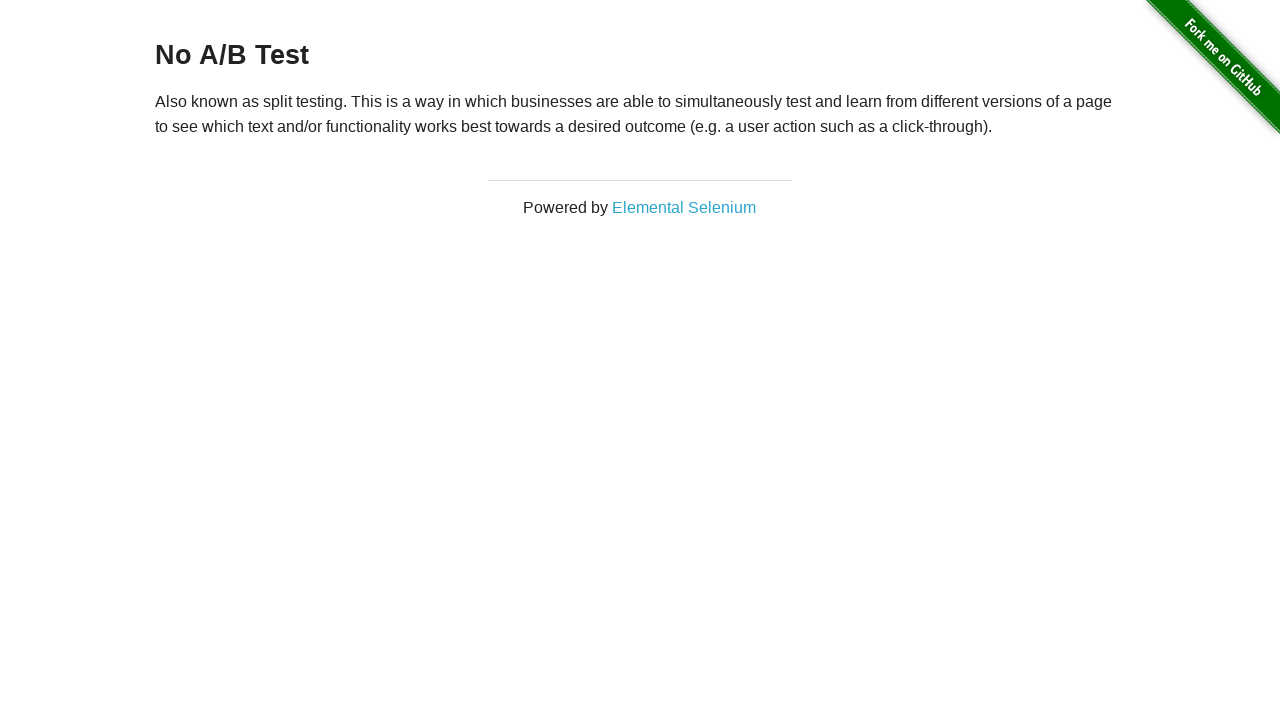